Tests filling a textarea message field with multi-line text and verifies all lines are preserved.

Starting URL: https://practice-automation.com/form-fields/

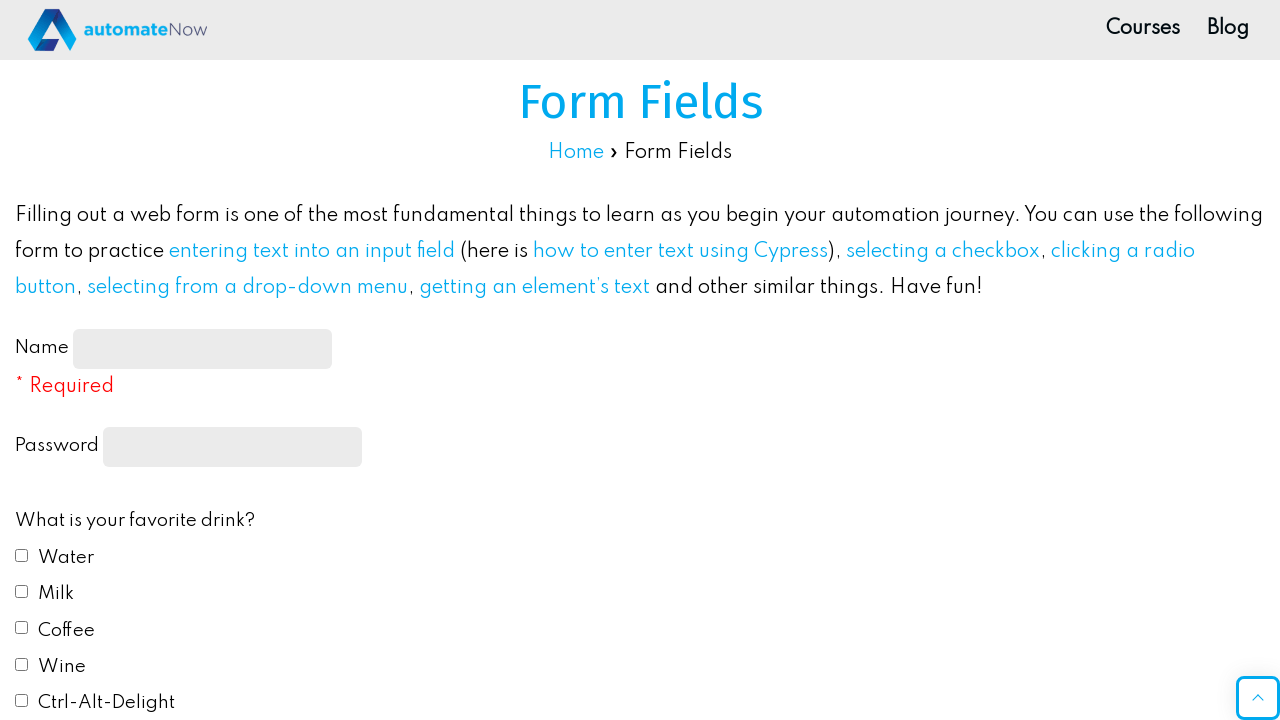

Waited for message textarea to be present
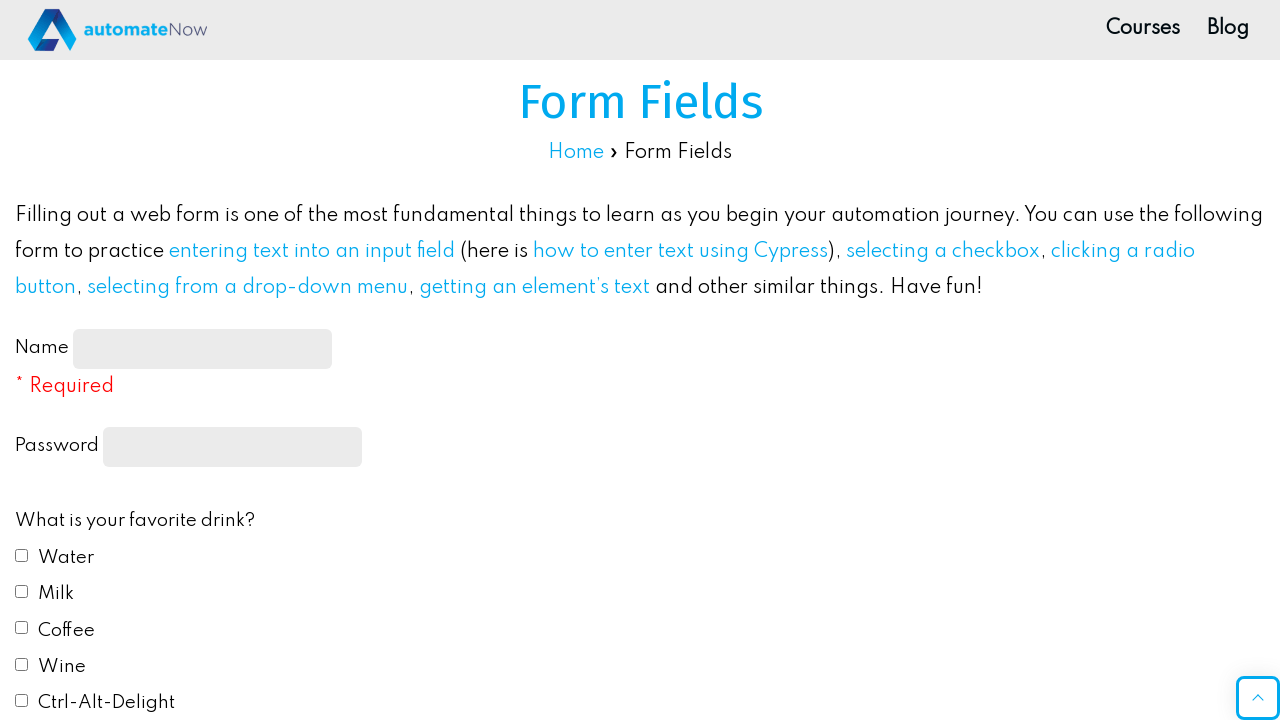

Filled message textarea with multi-line text (Line 1, Line 2, Line 3) on #message
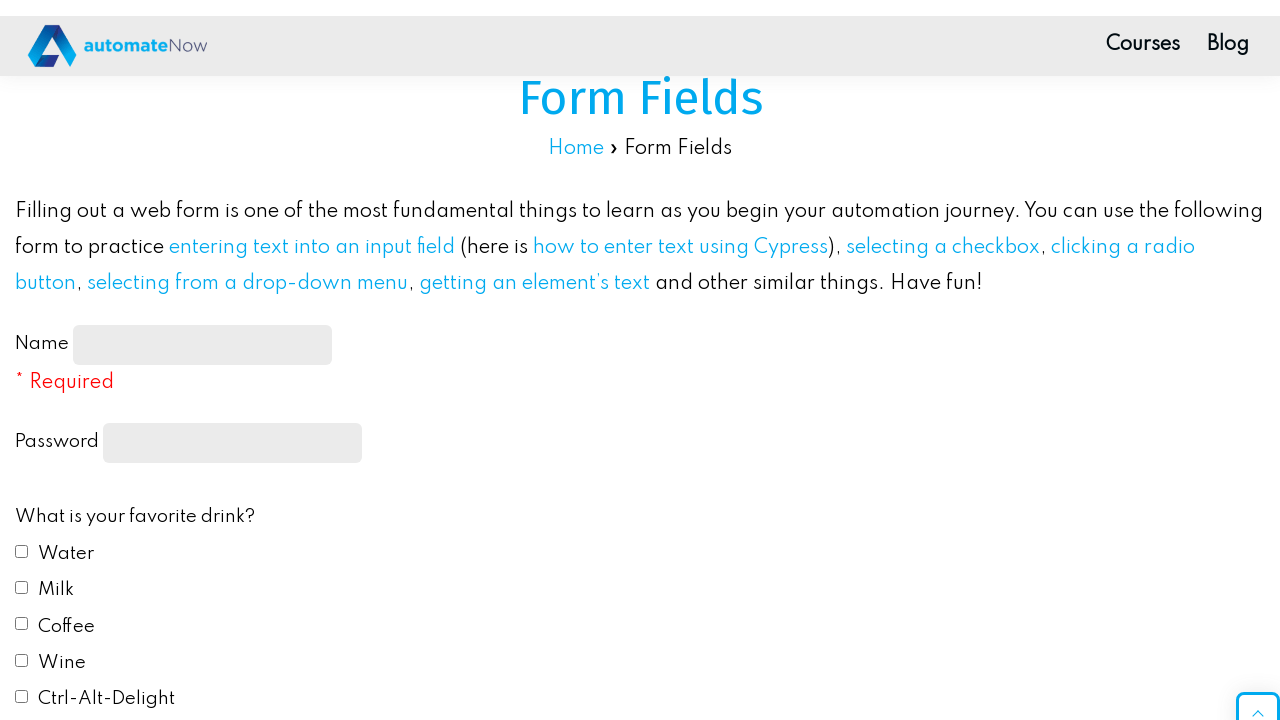

Retrieved textarea value to verify content
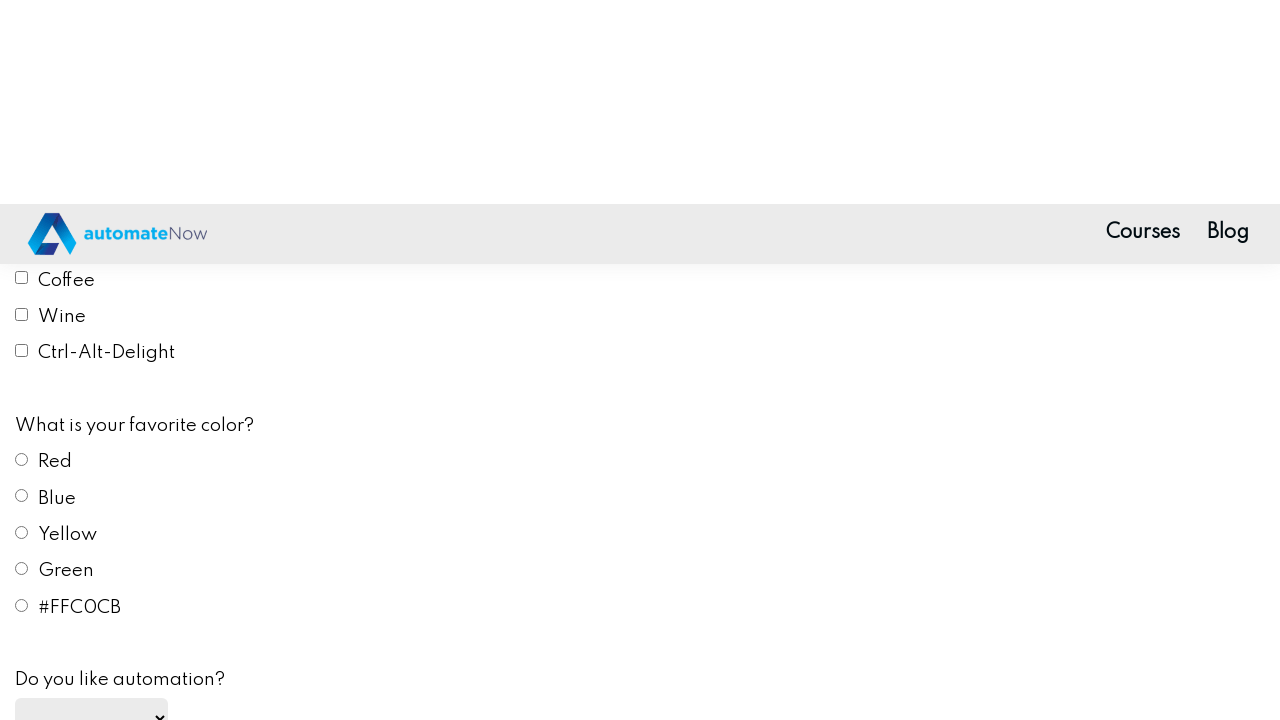

Verified 'Line 1' is present in textarea
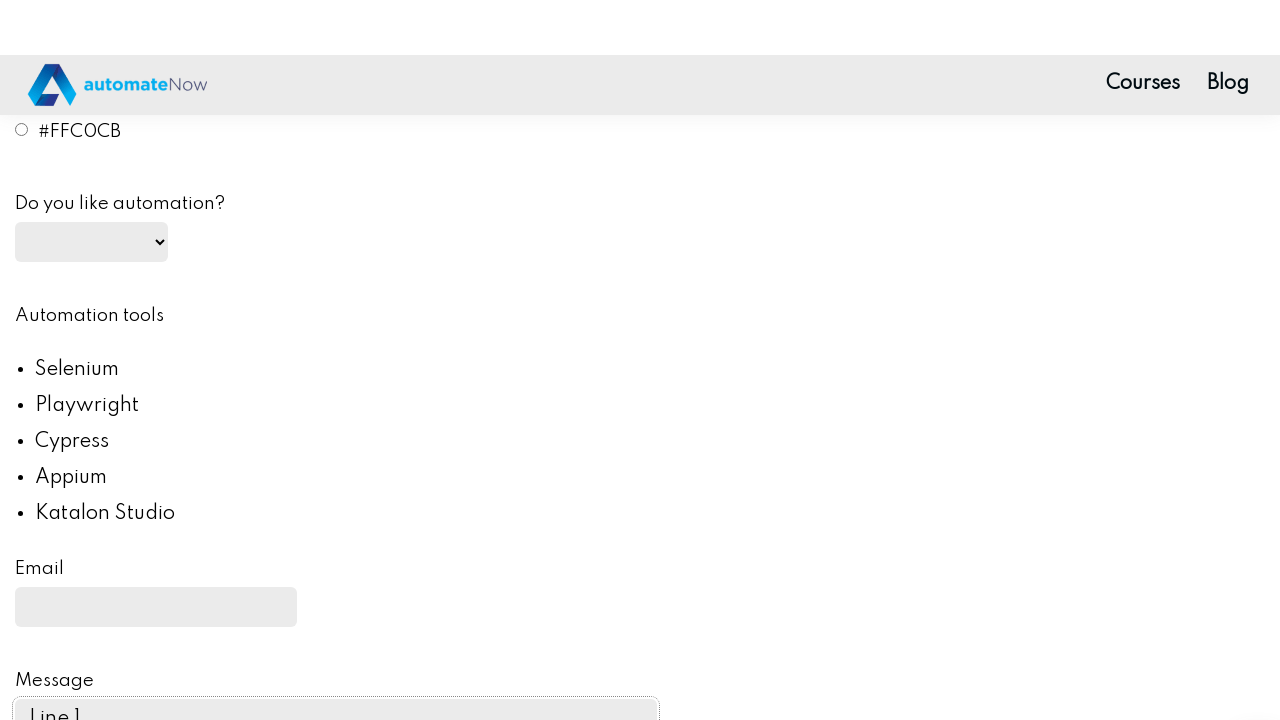

Verified 'Line 2' is present in textarea
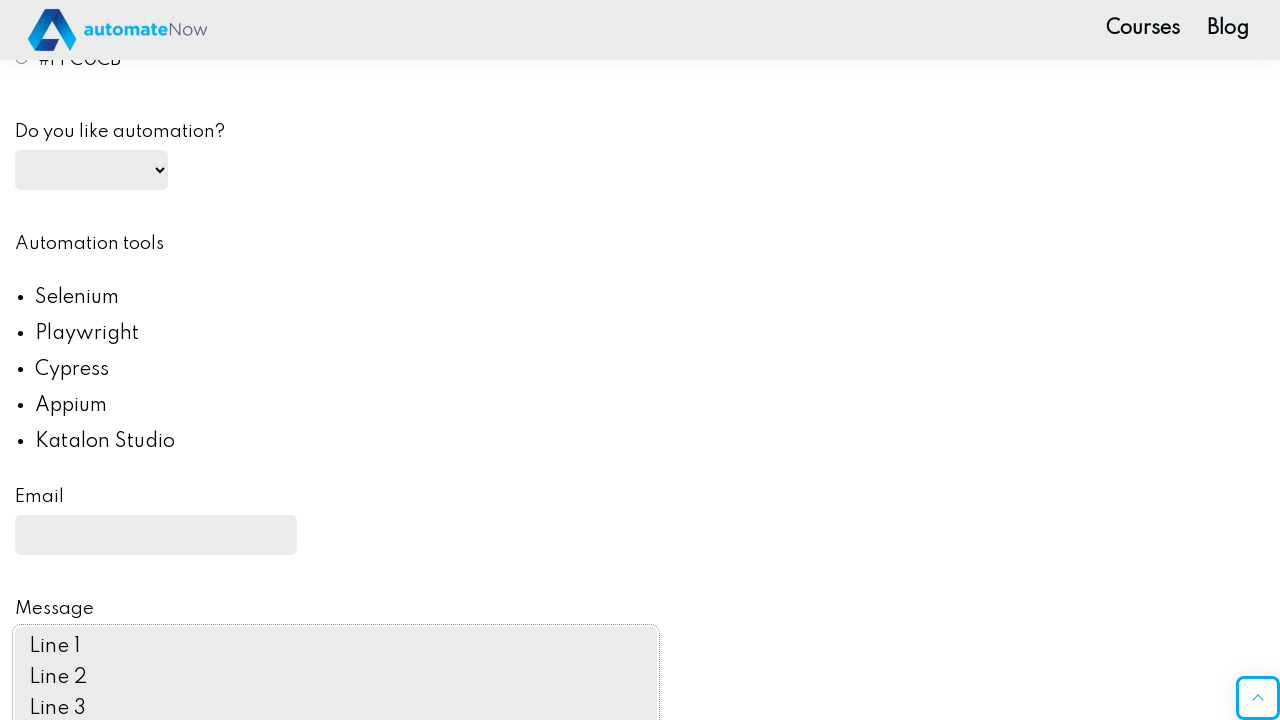

Verified 'Line 3' is present in textarea
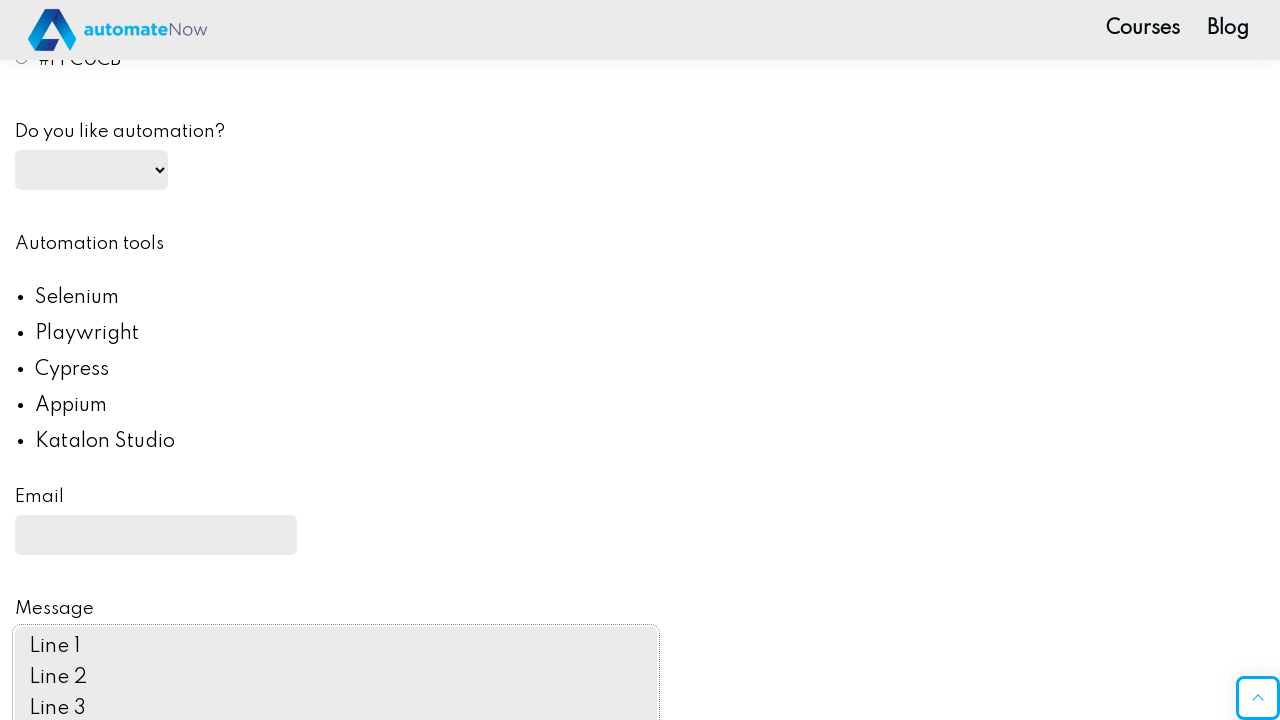

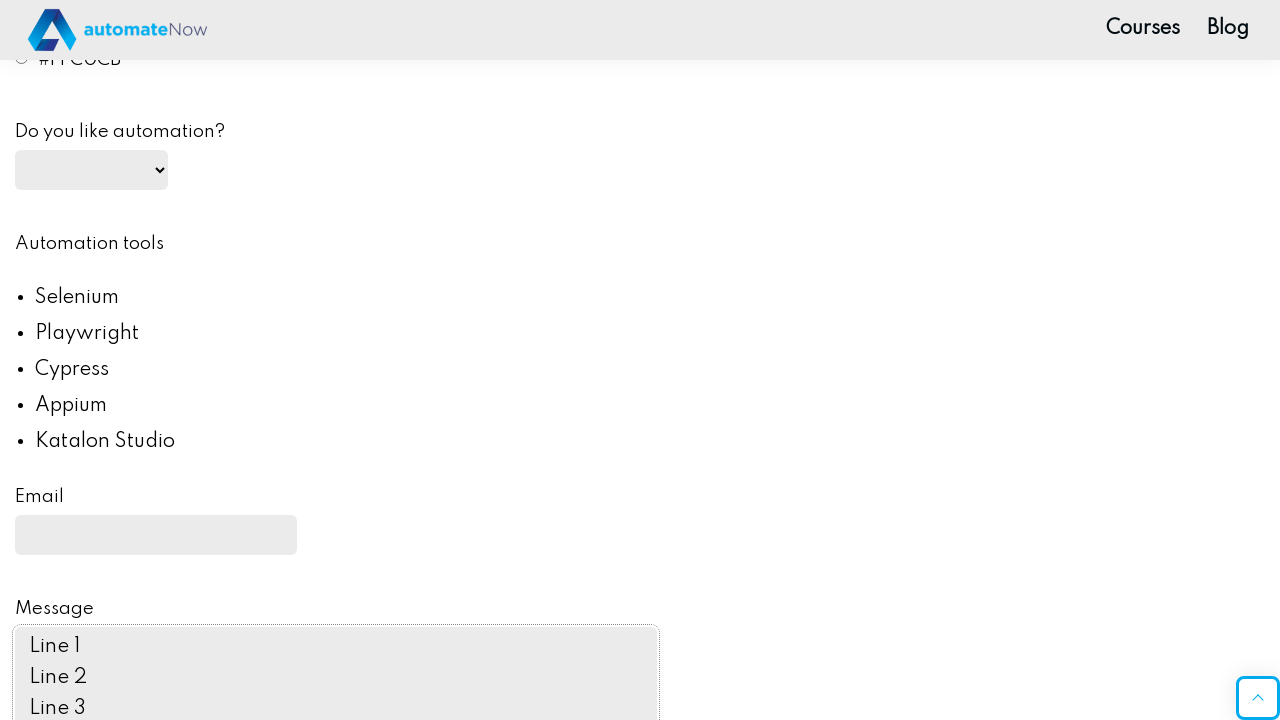